Tests that the complete-all checkbox state updates when individual items are completed or cleared

Starting URL: https://demo.playwright.dev/todomvc

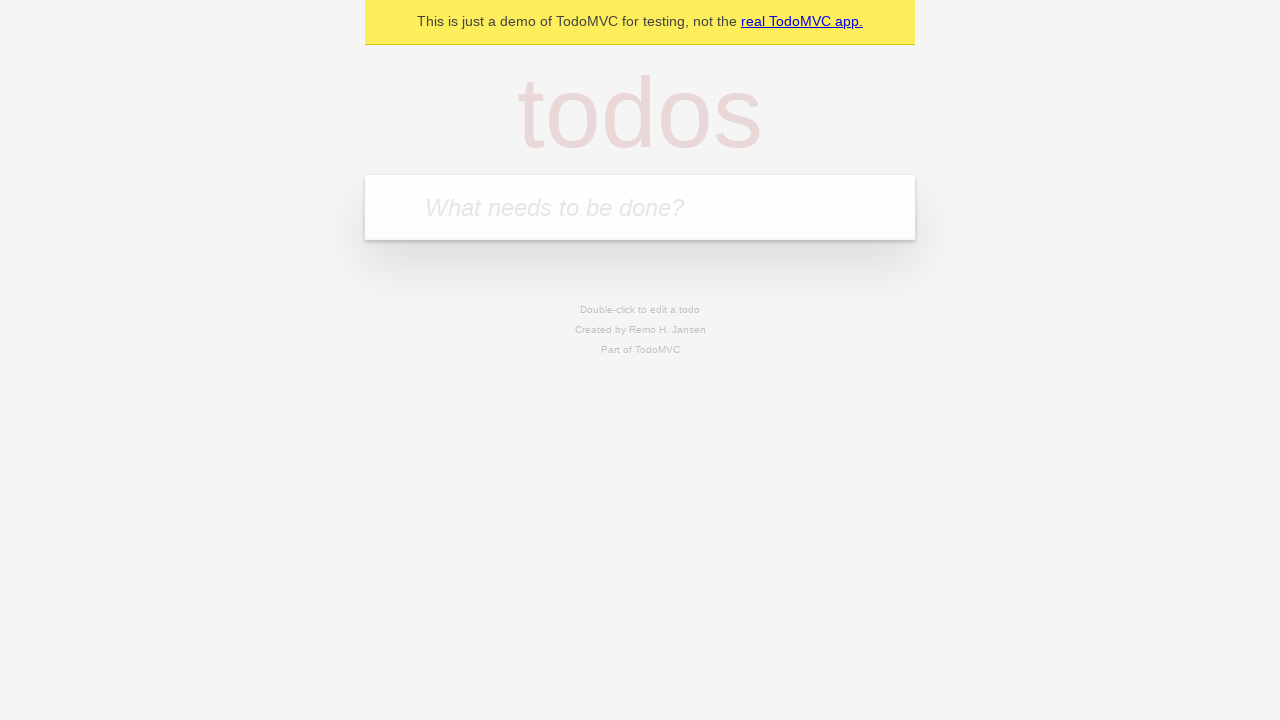

Filled new todo input with 'buy some apples' on internal:attr=[placeholder="What needs to be done?"i]
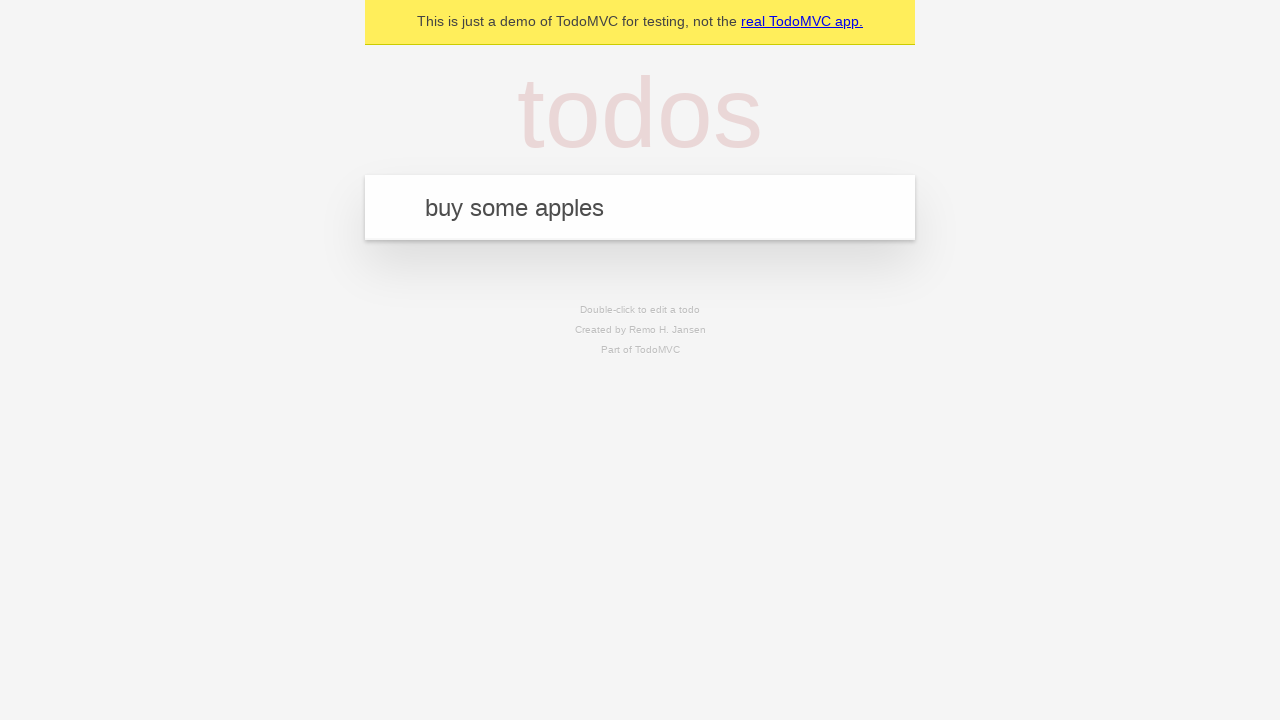

Pressed Enter to add first todo item on internal:attr=[placeholder="What needs to be done?"i]
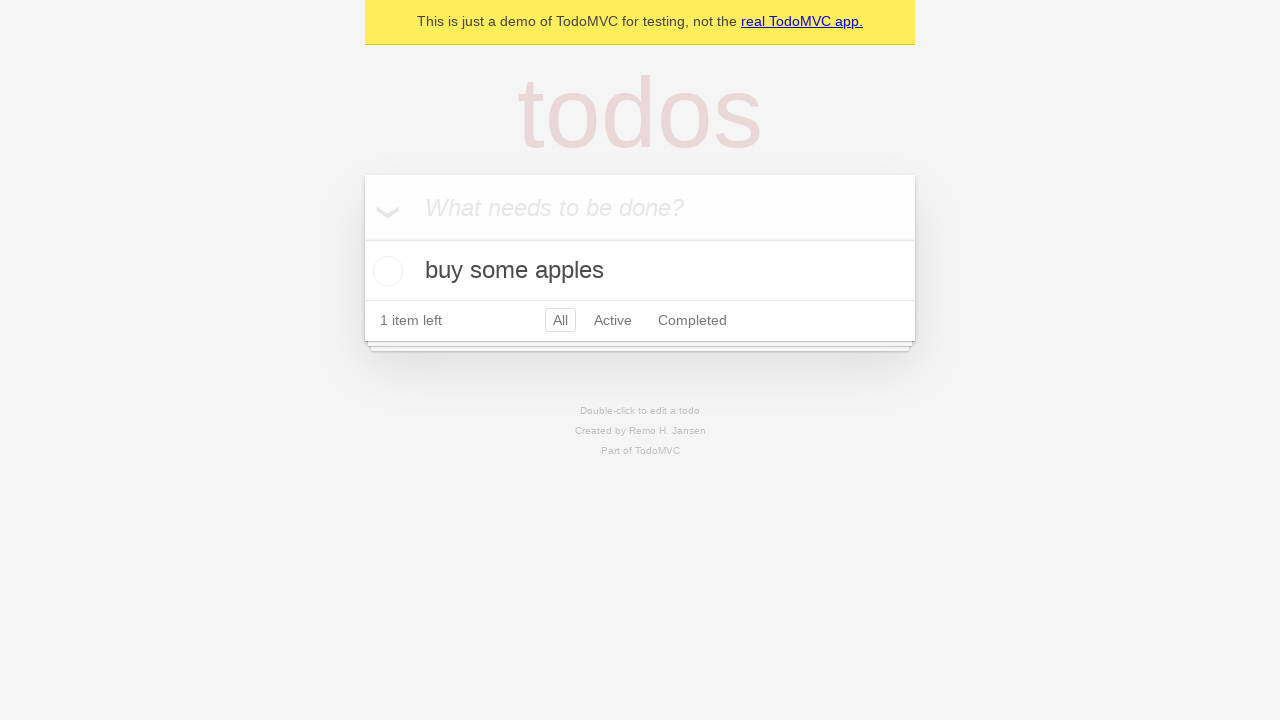

Filled new todo input with 'feed the cat' on internal:attr=[placeholder="What needs to be done?"i]
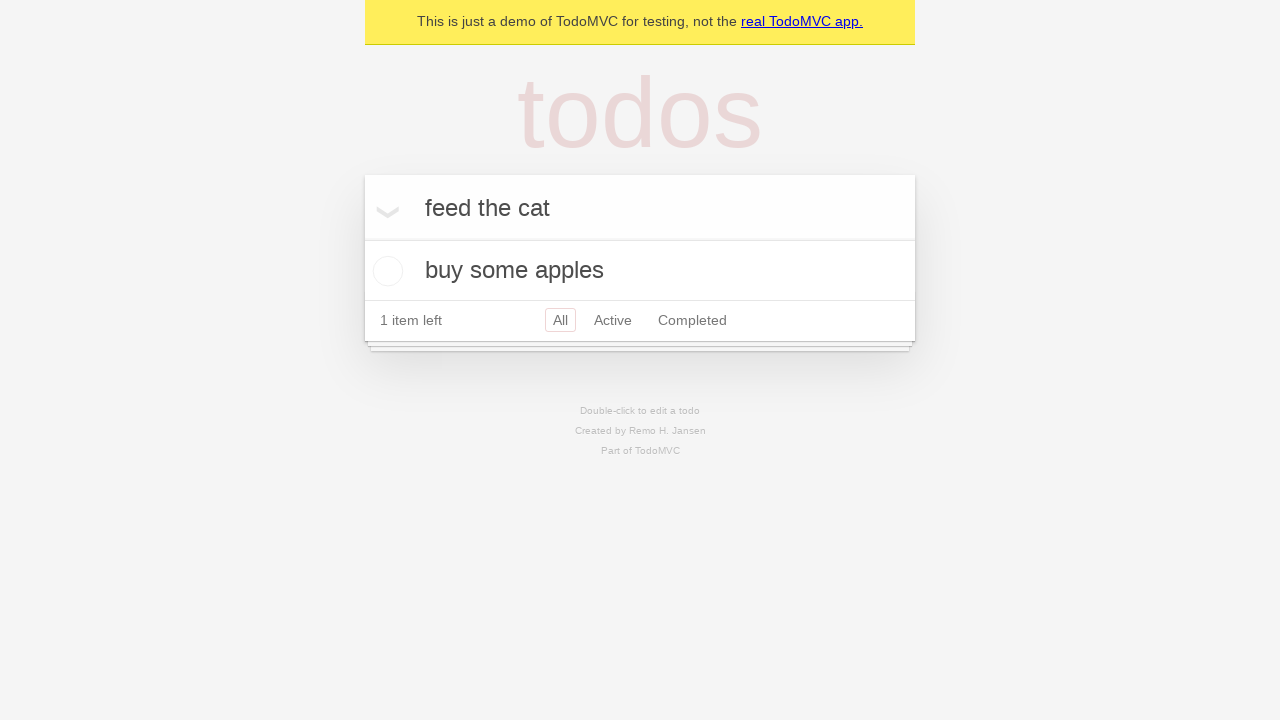

Pressed Enter to add second todo item on internal:attr=[placeholder="What needs to be done?"i]
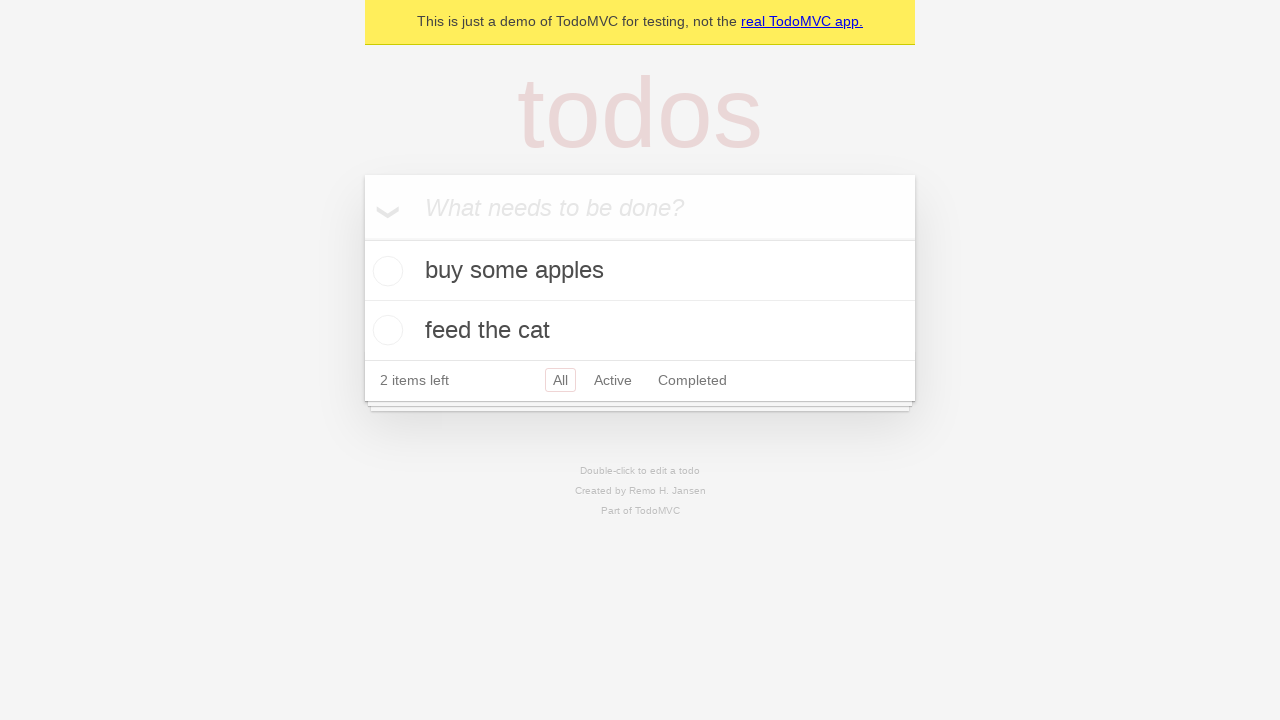

Filled new todo input with 'book a doctors appointment' on internal:attr=[placeholder="What needs to be done?"i]
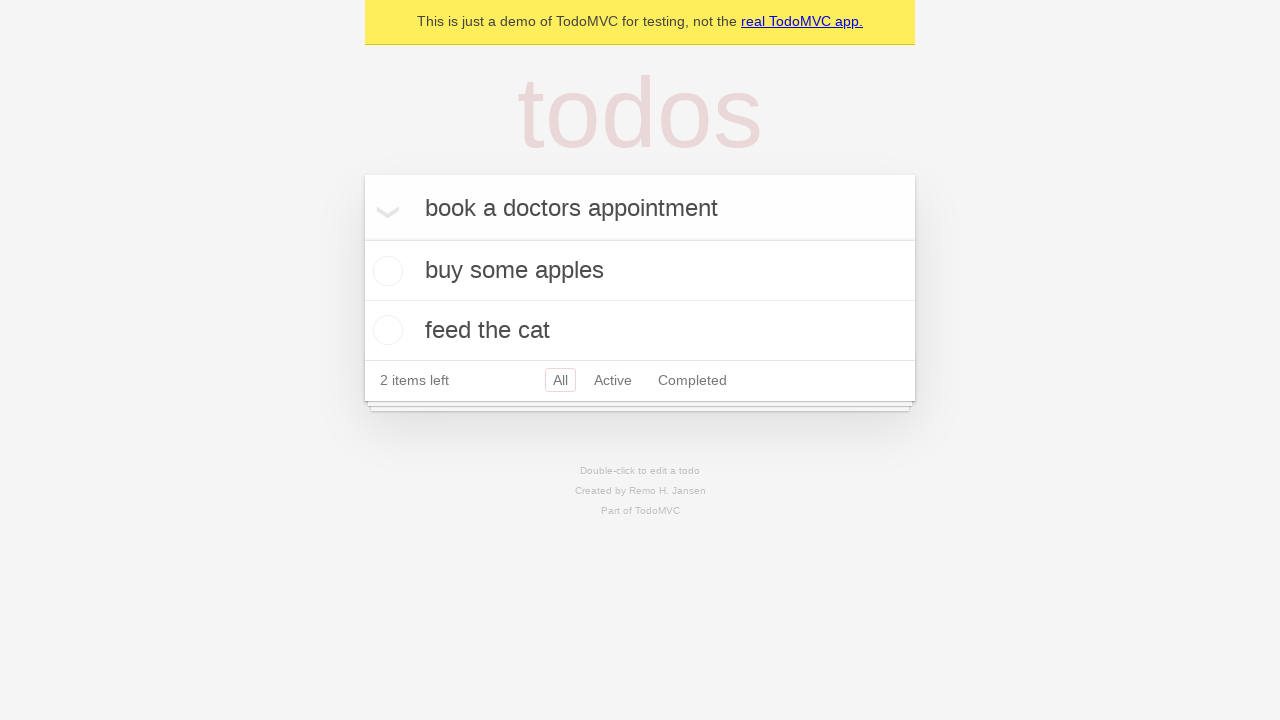

Pressed Enter to add third todo item on internal:attr=[placeholder="What needs to be done?"i]
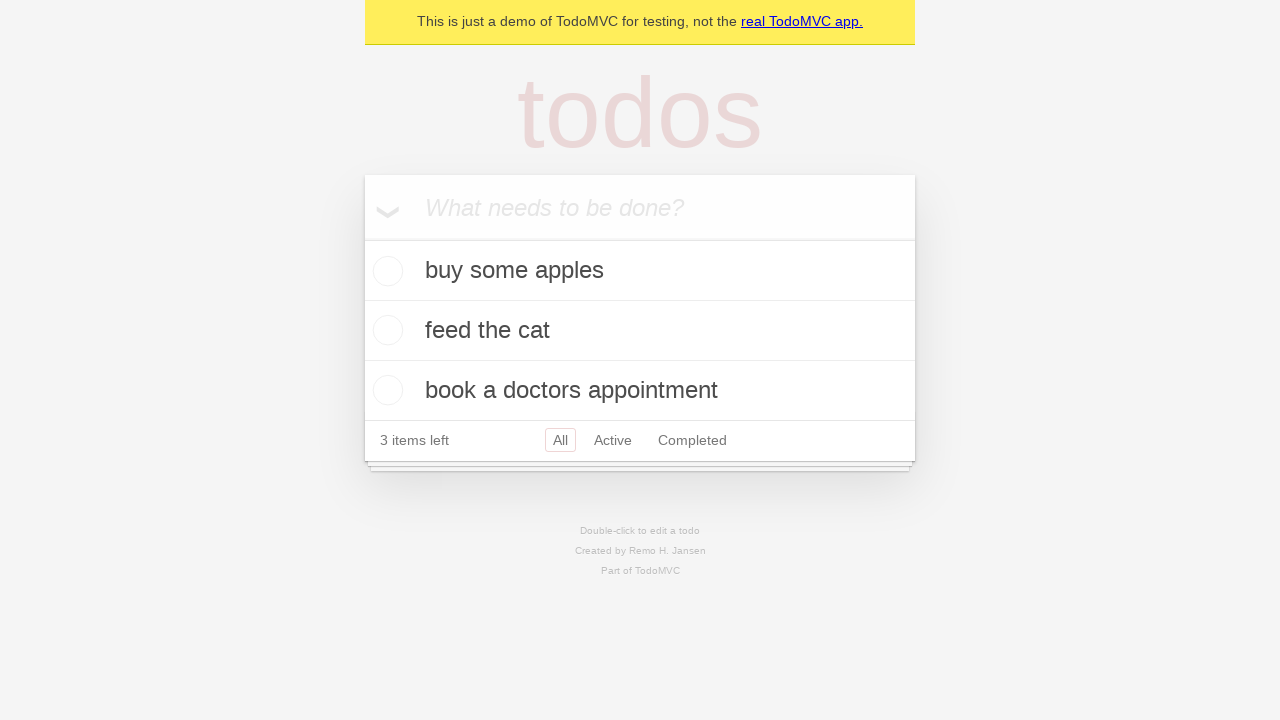

Waited for all three todo items to be present
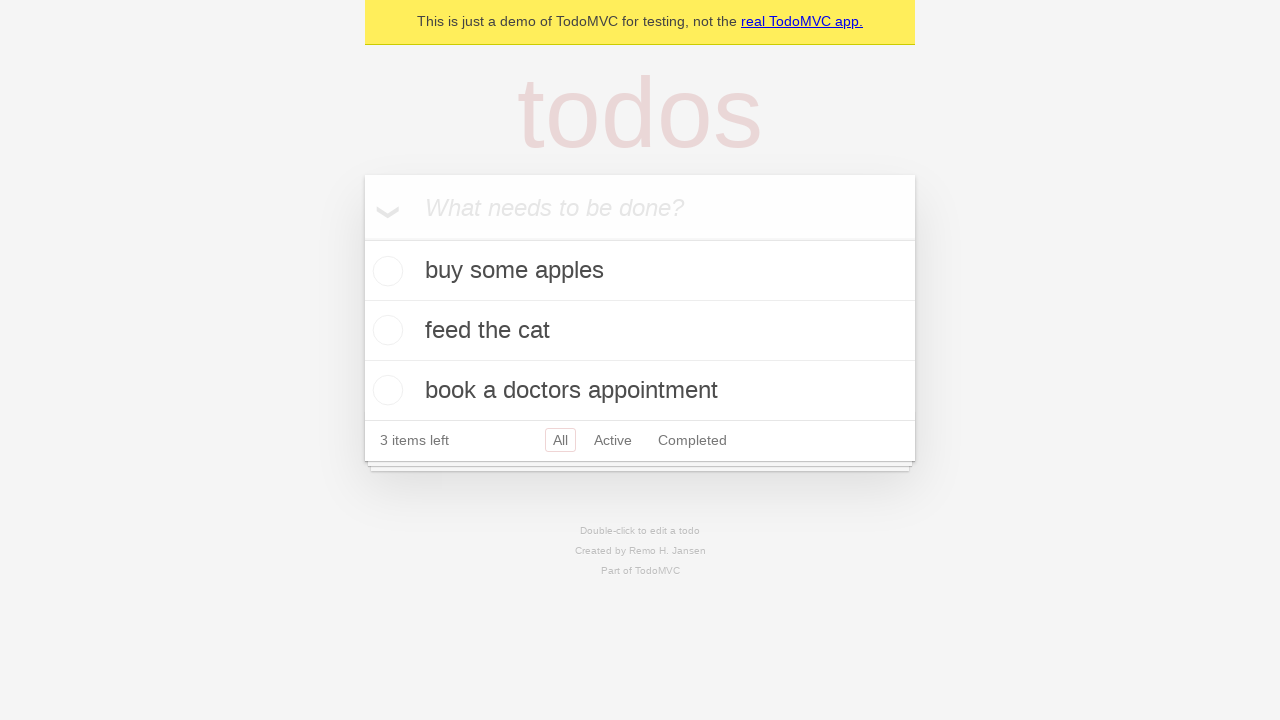

Checked the 'Mark all as complete' checkbox at (362, 238) on internal:label="Mark all as complete"i
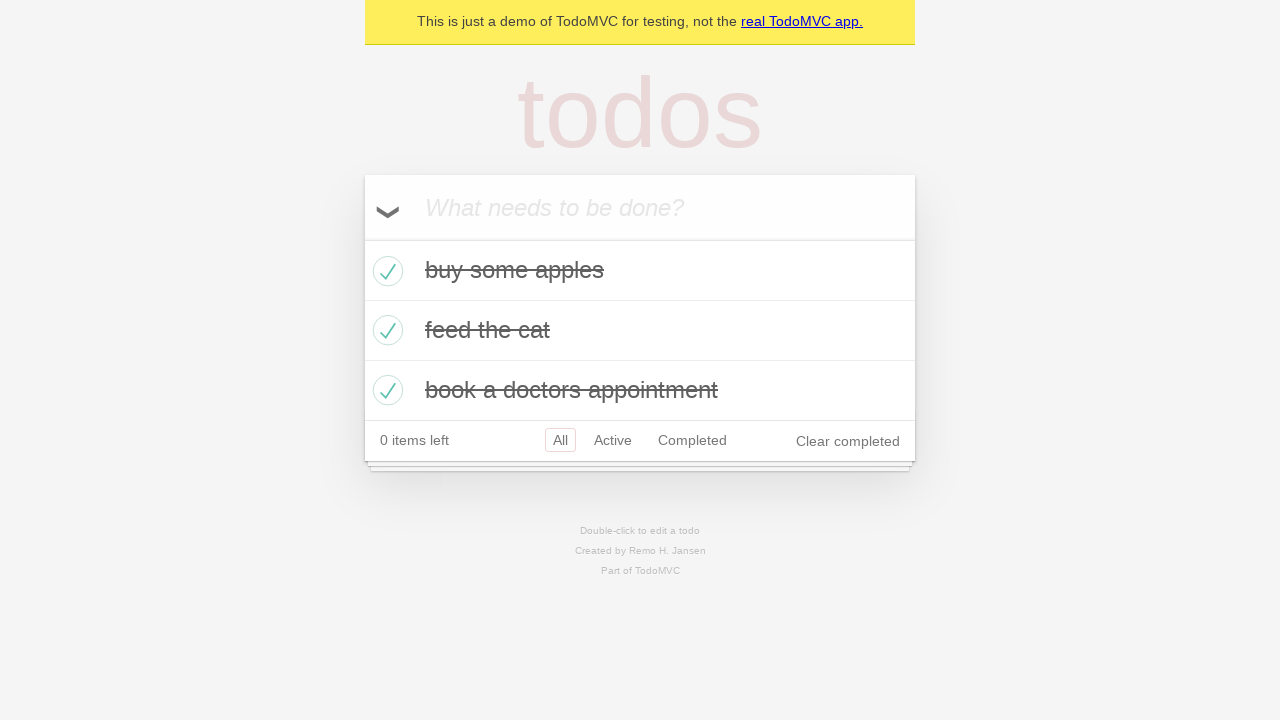

Unchecked the first todo item at (385, 271) on [data-testid='todo-item'] >> nth=0 >> internal:role=checkbox
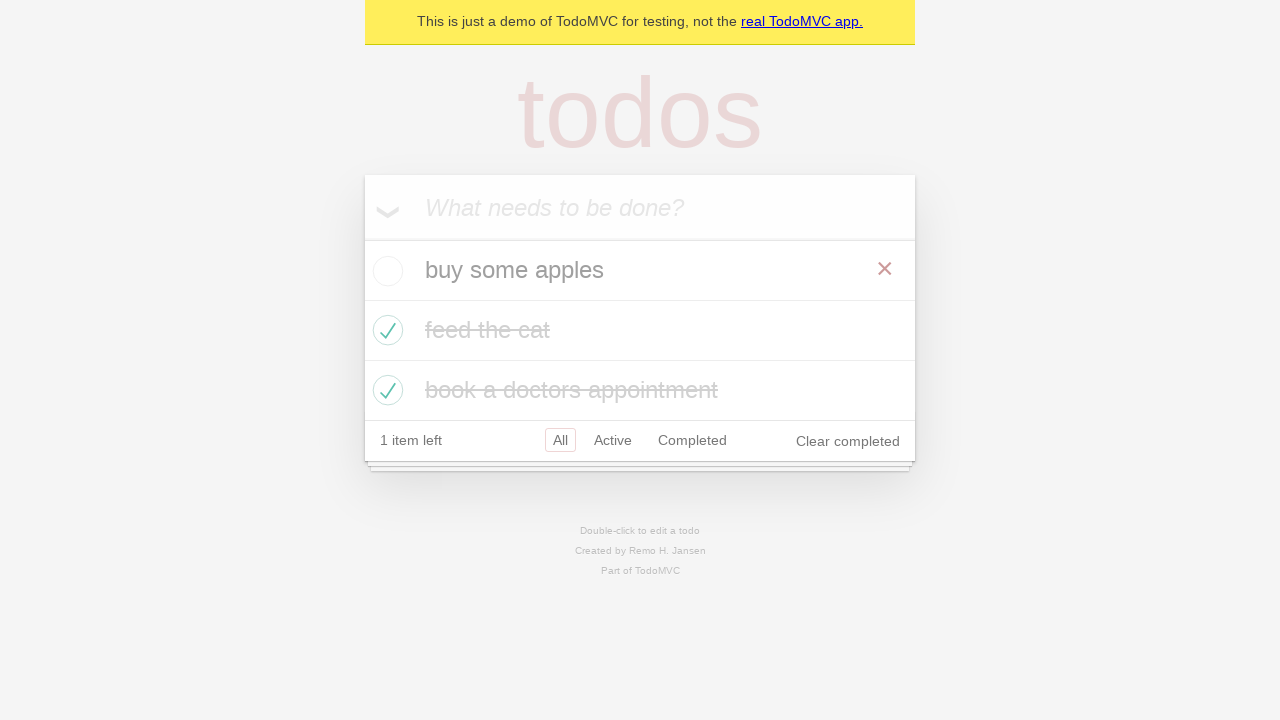

Checked the first todo item again at (385, 271) on [data-testid='todo-item'] >> nth=0 >> internal:role=checkbox
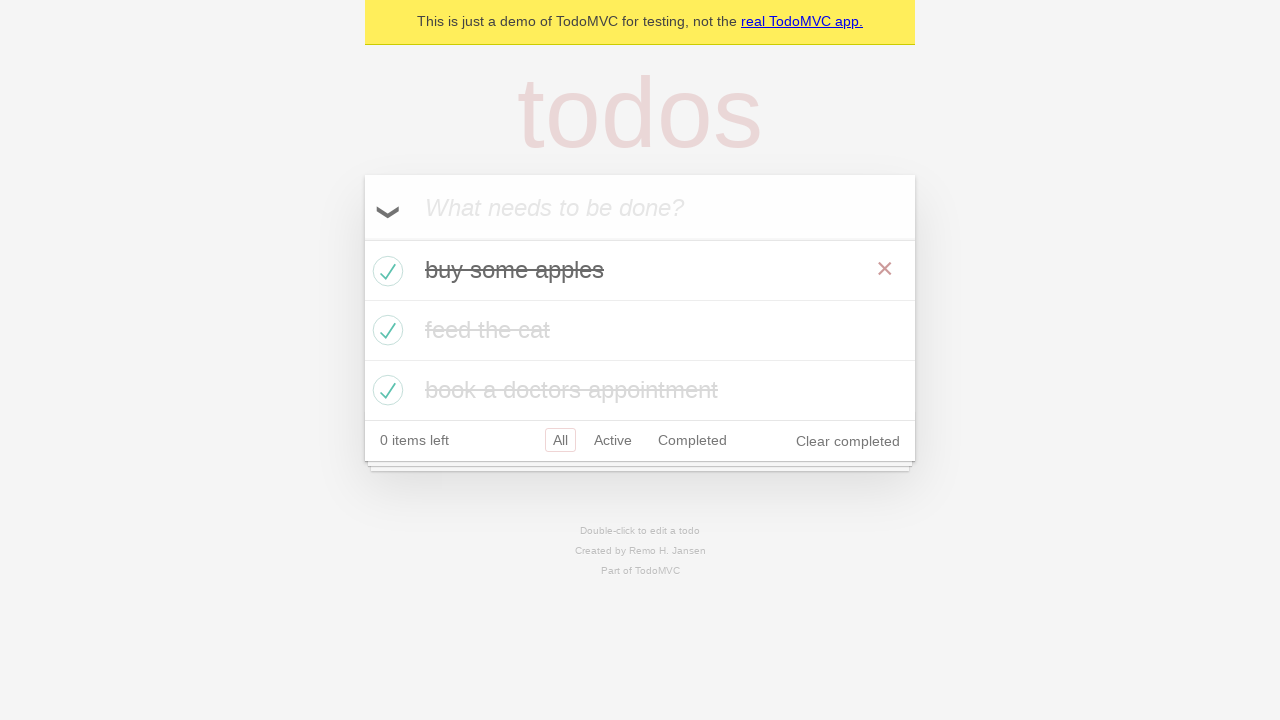

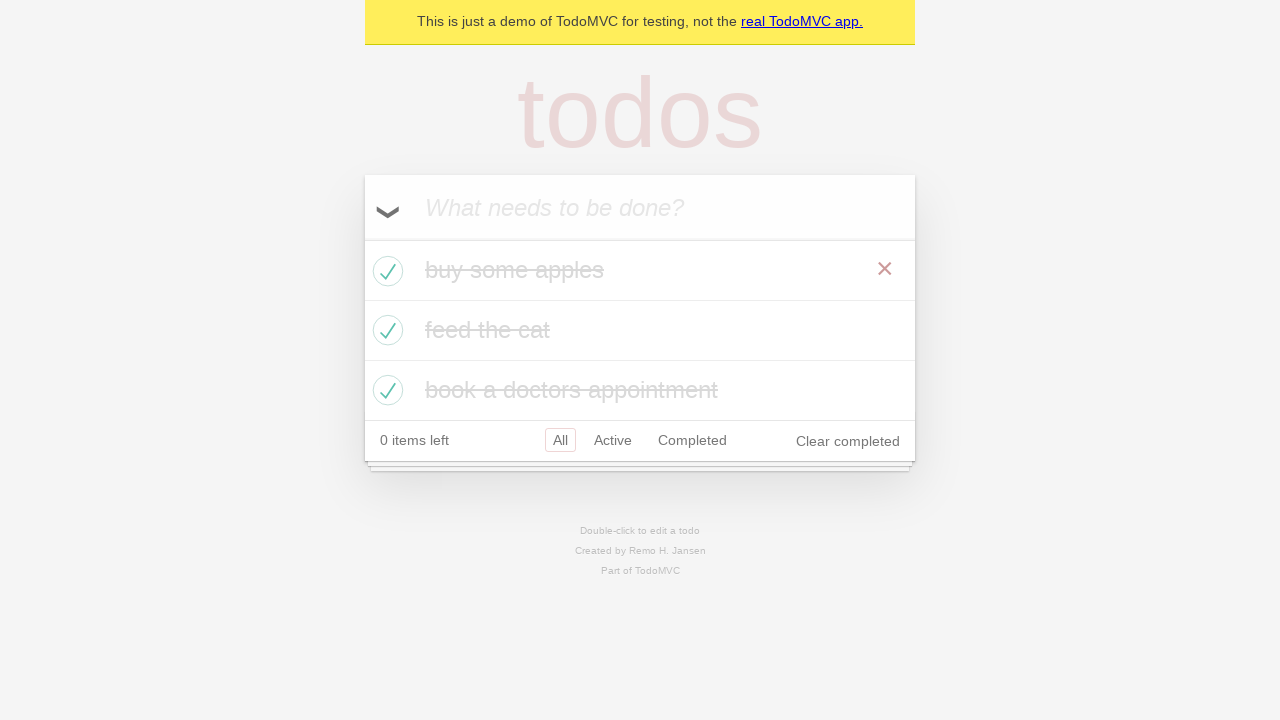